Tests navigation by clicking on "Terms of use" link and then the "Search" link on the ilcarro car rental web application

Starting URL: https://ilcarro.web.app

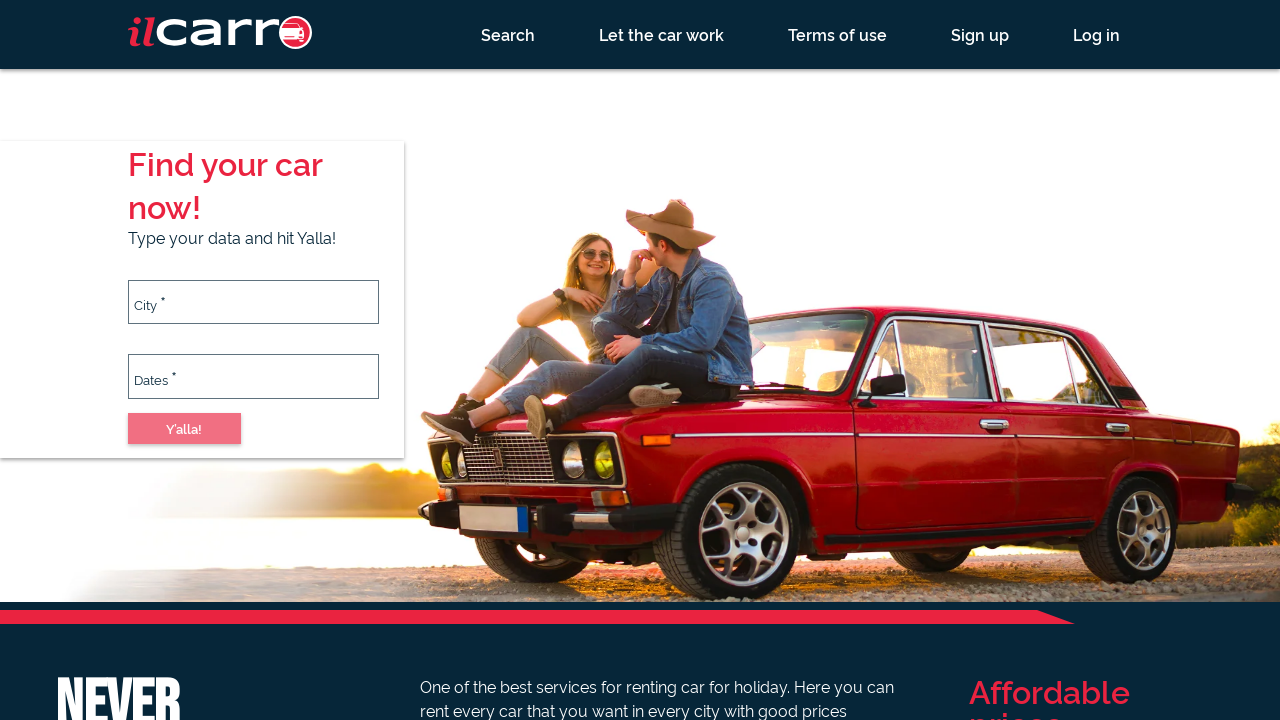

Retrieved title text from h1.title element
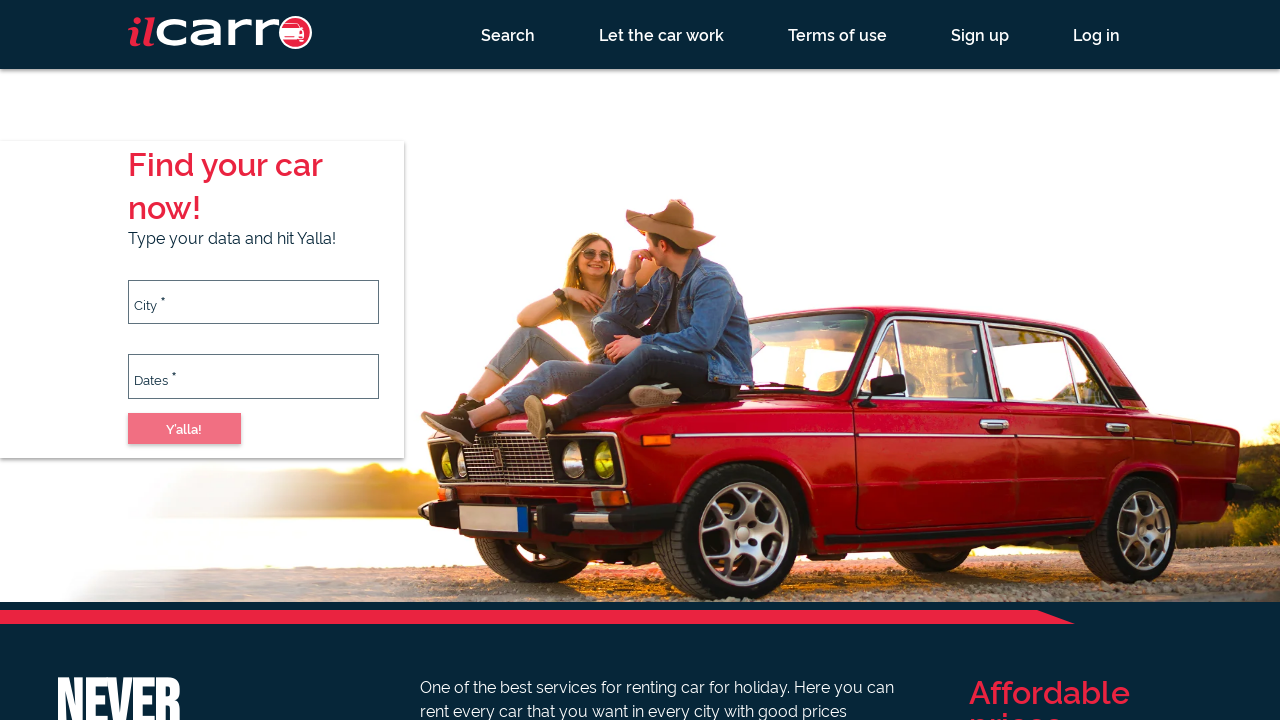

Clicked on 'Terms of use' link at (838, 34) on a:has-text('Terms of use')
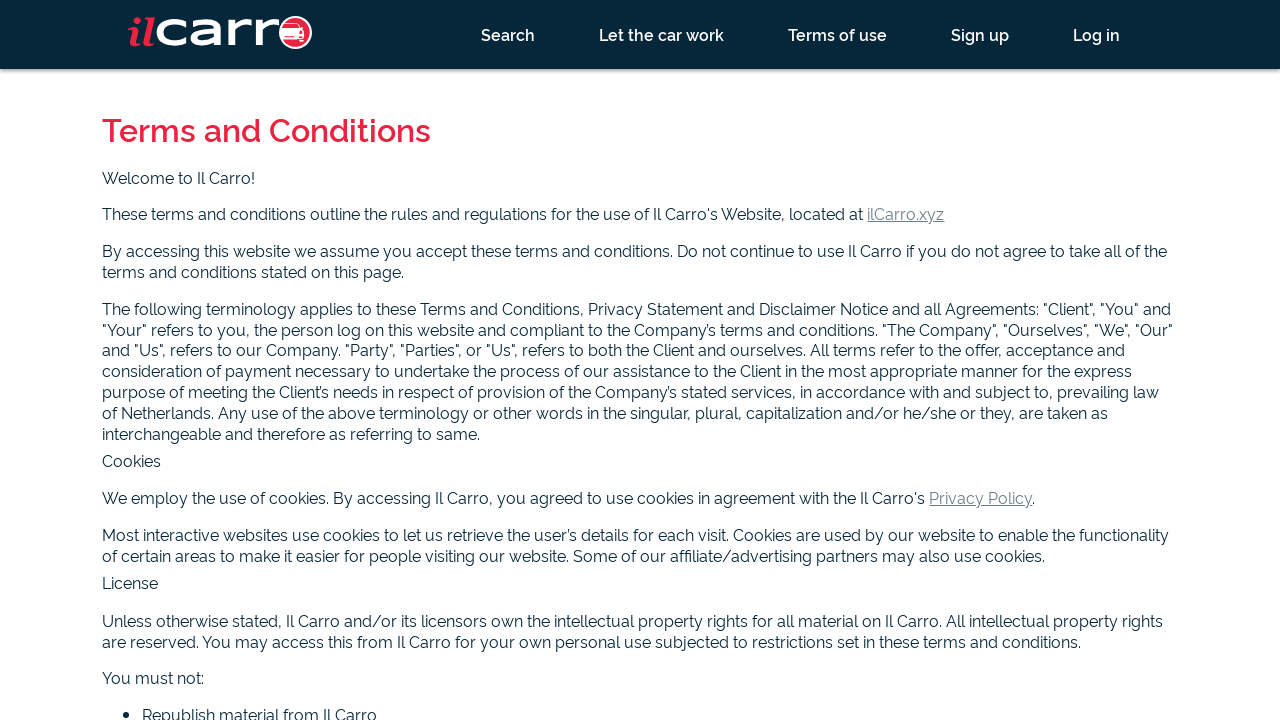

Waited for page to load after clicking 'Terms of use'
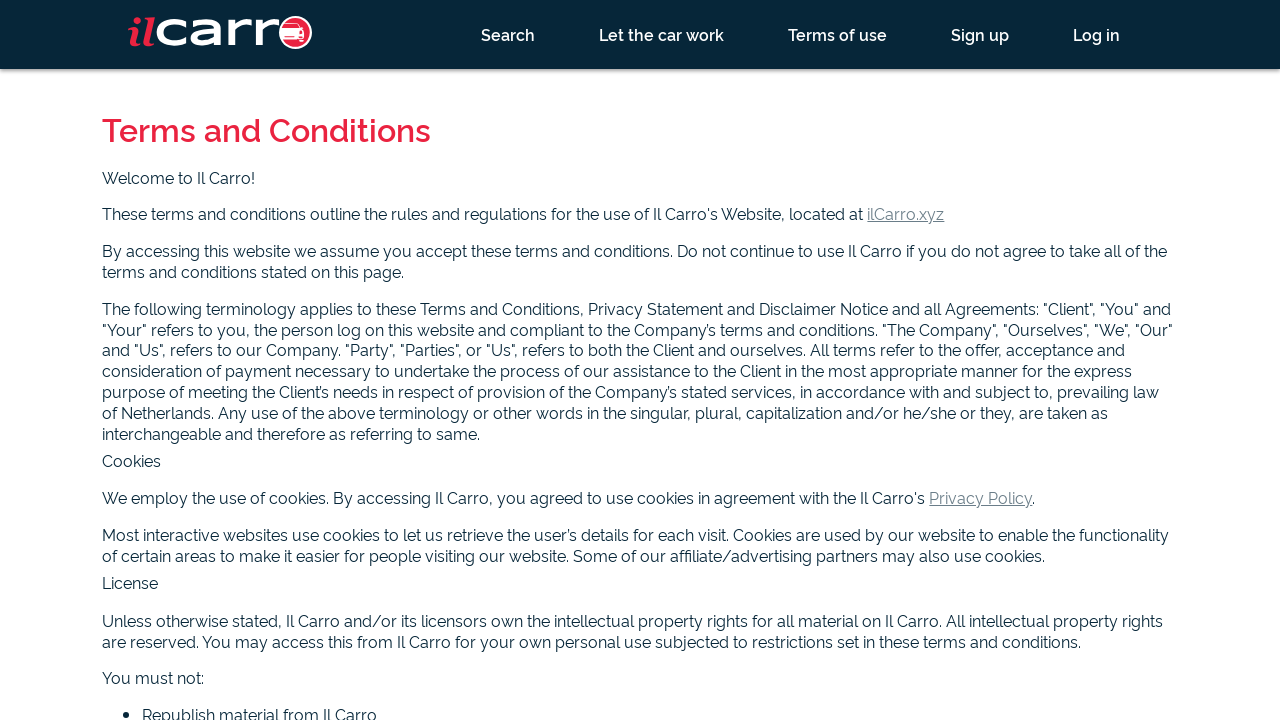

Clicked on 'Search' link at (508, 34) on a:has-text('Search')
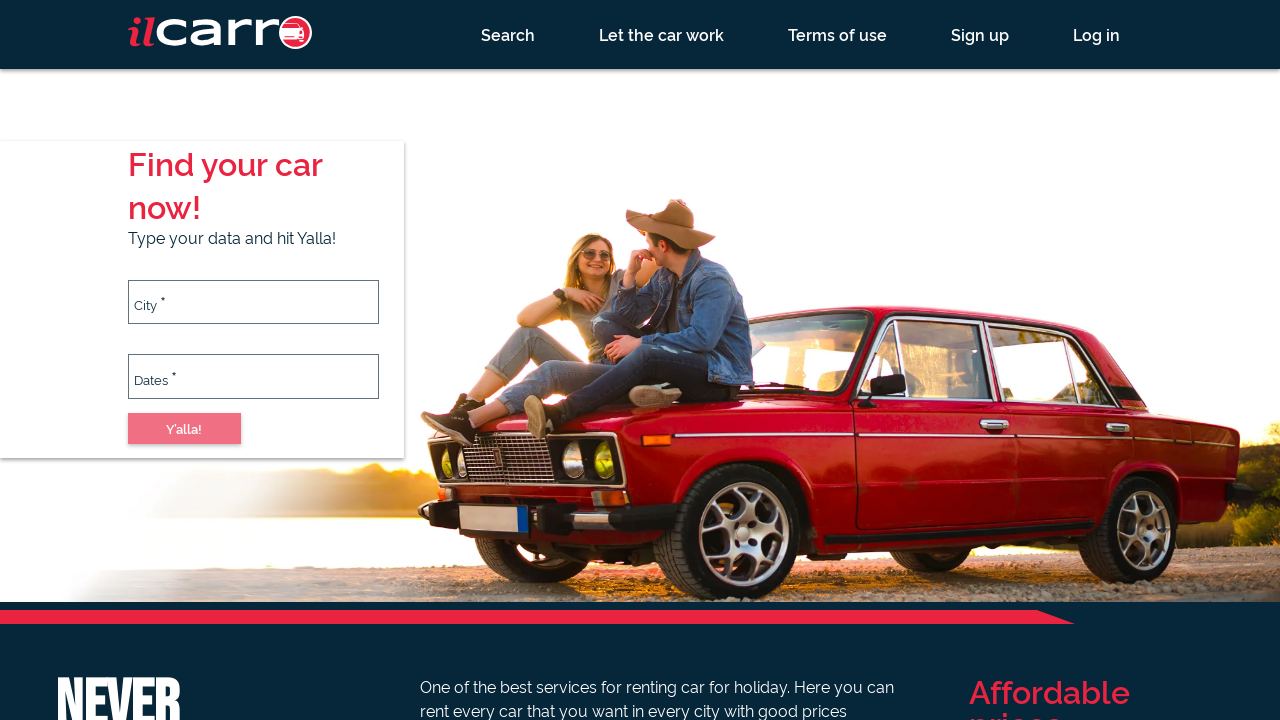

Waited for page to load after clicking 'Search'
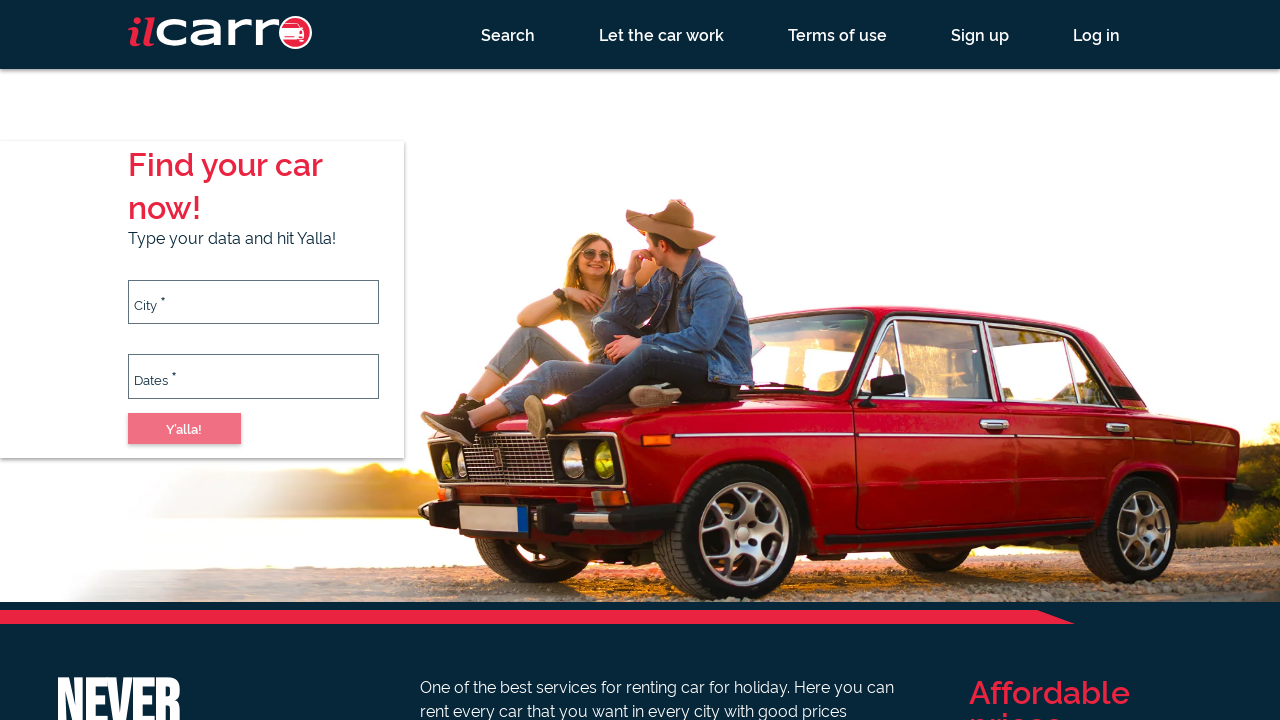

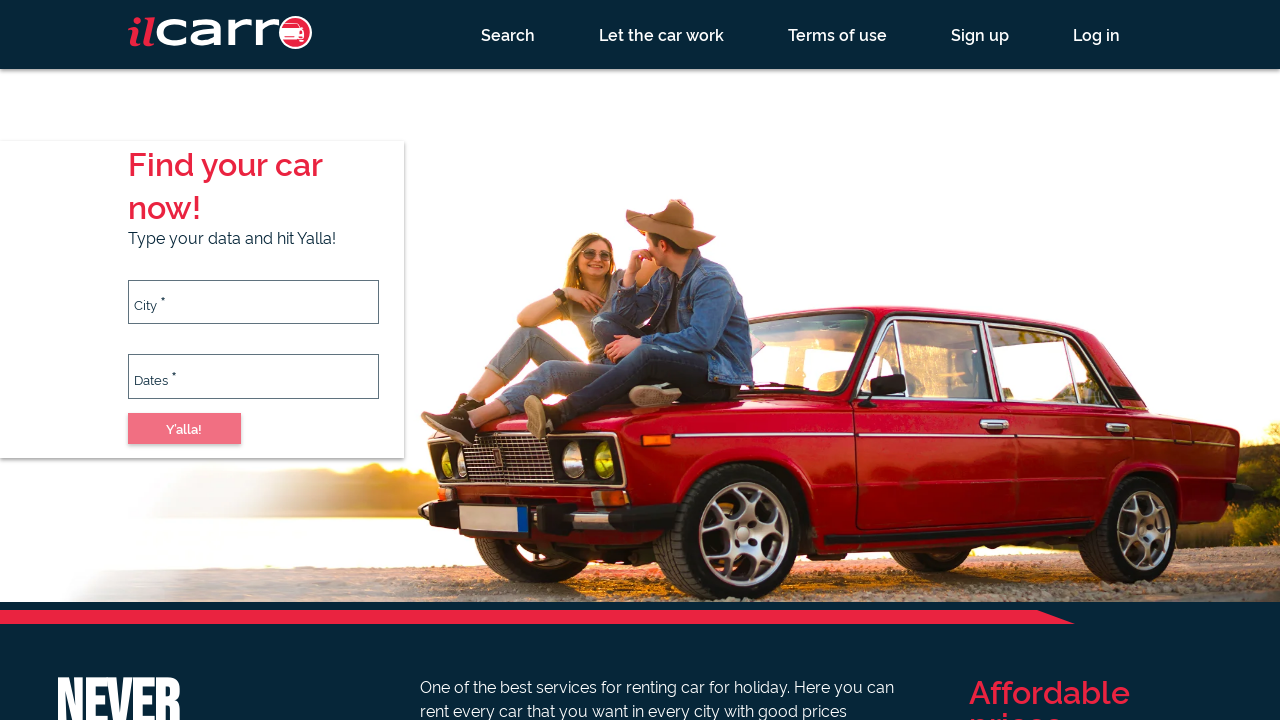